Tests scrolling functionality on a page and within a table, then verifies that the sum of values in a table column matches the displayed total

Starting URL: https://rahulshettyacademy.com/AutomationPractice/

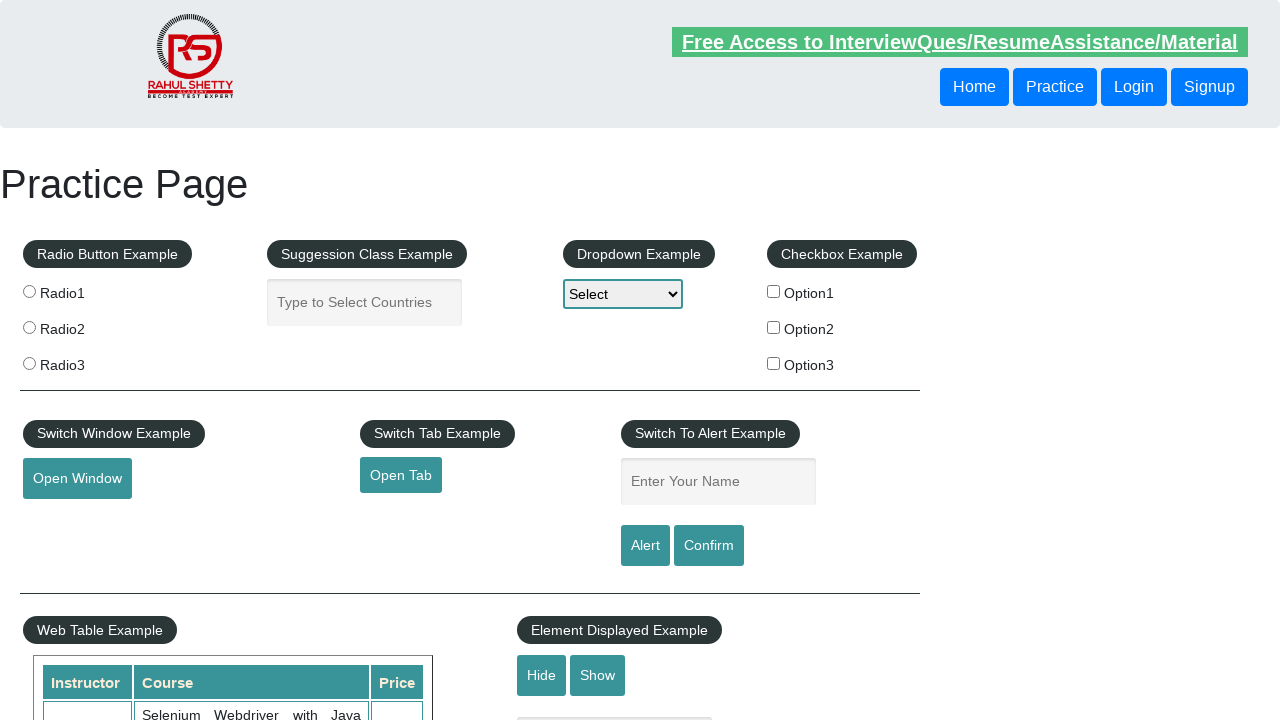

Navigated to AutomationPractice page
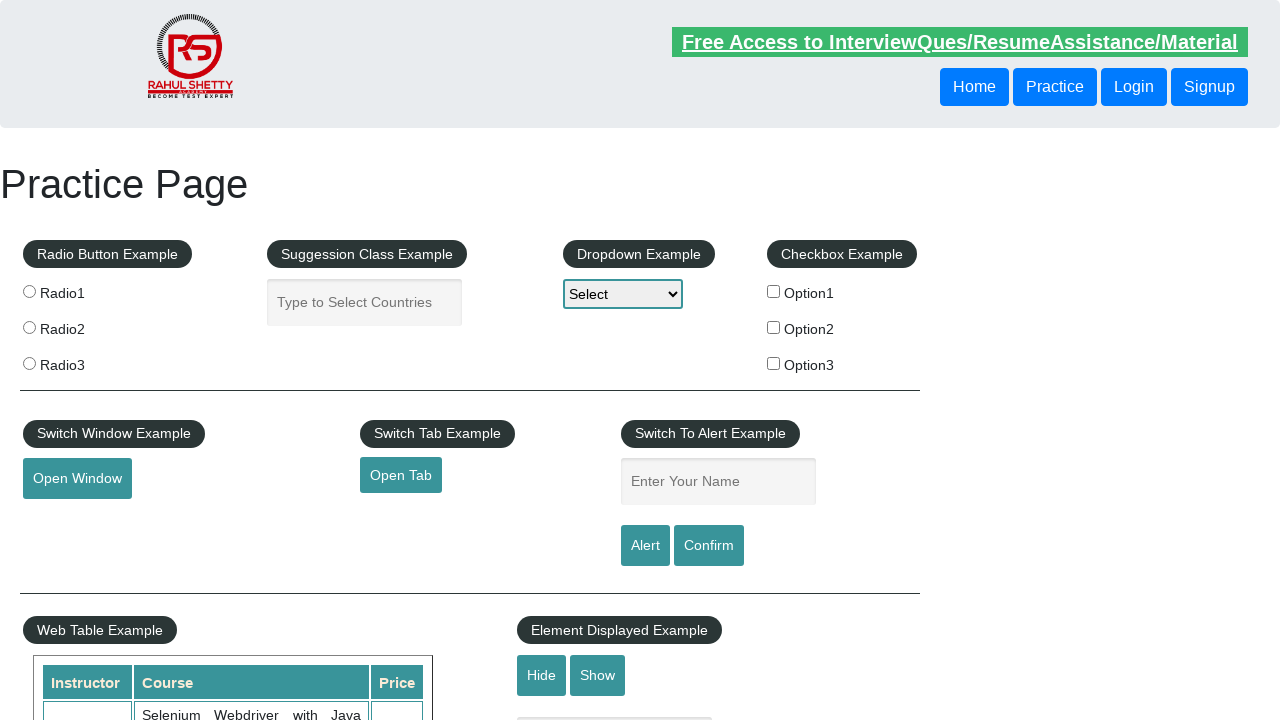

Scrolled down the main window by 500px
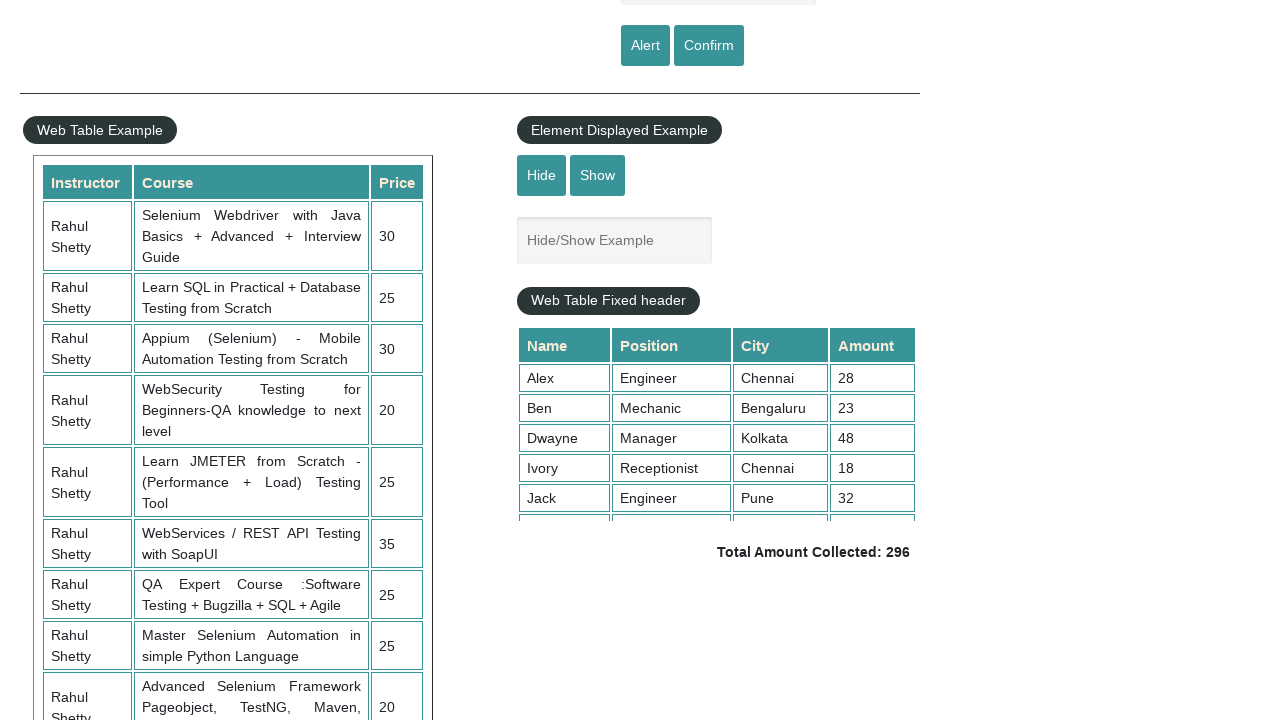

Waited 3 seconds for page to stabilize
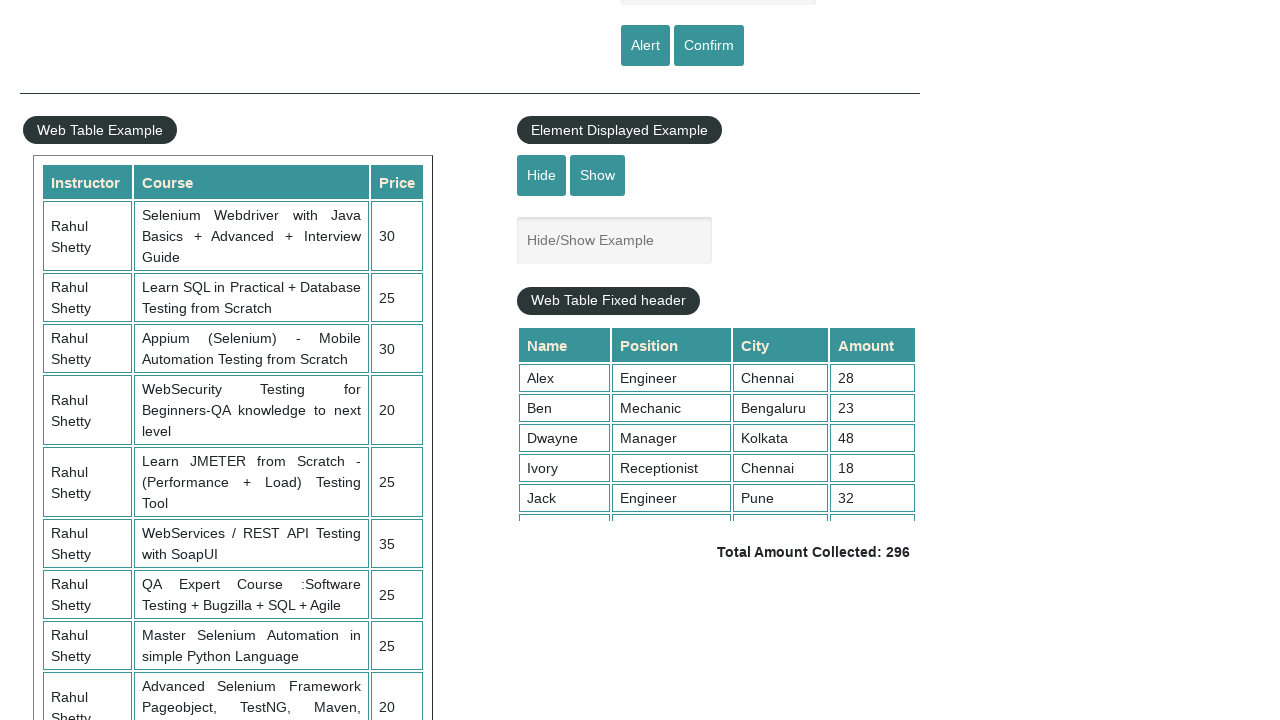

Scrolled within the table to the bottom (5000px)
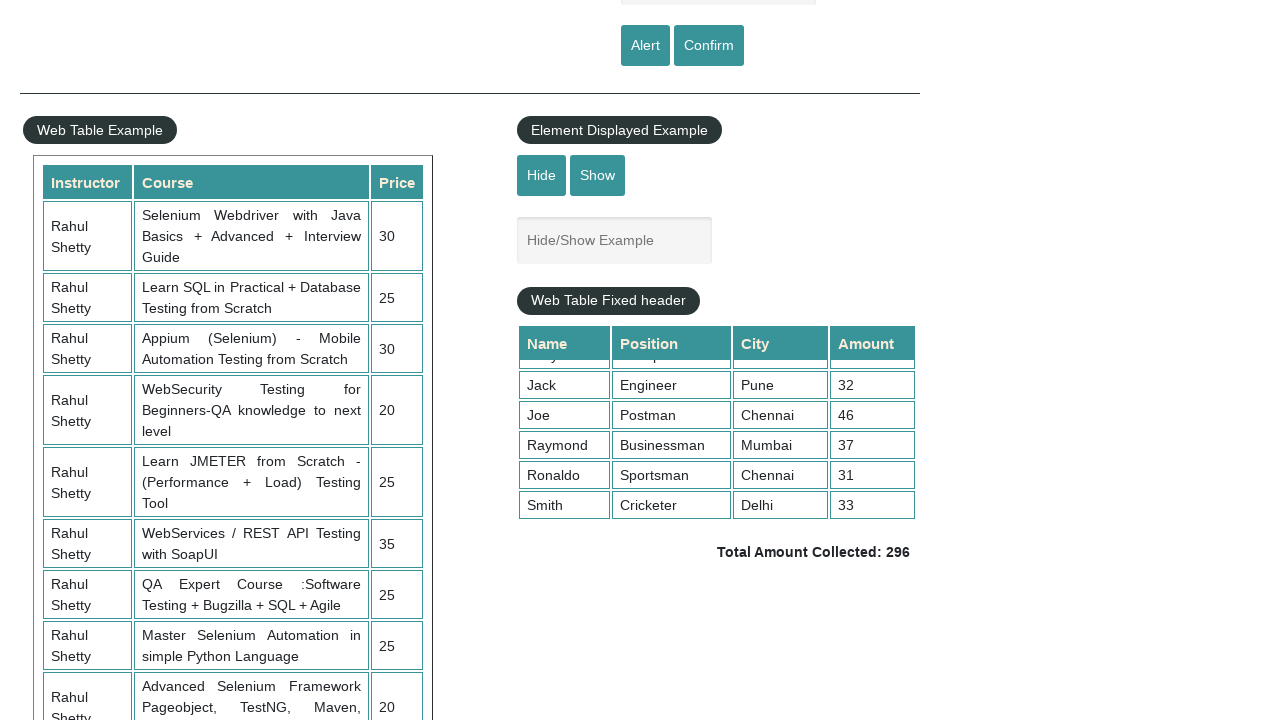

Retrieved all values from 4th column of table (9 values found)
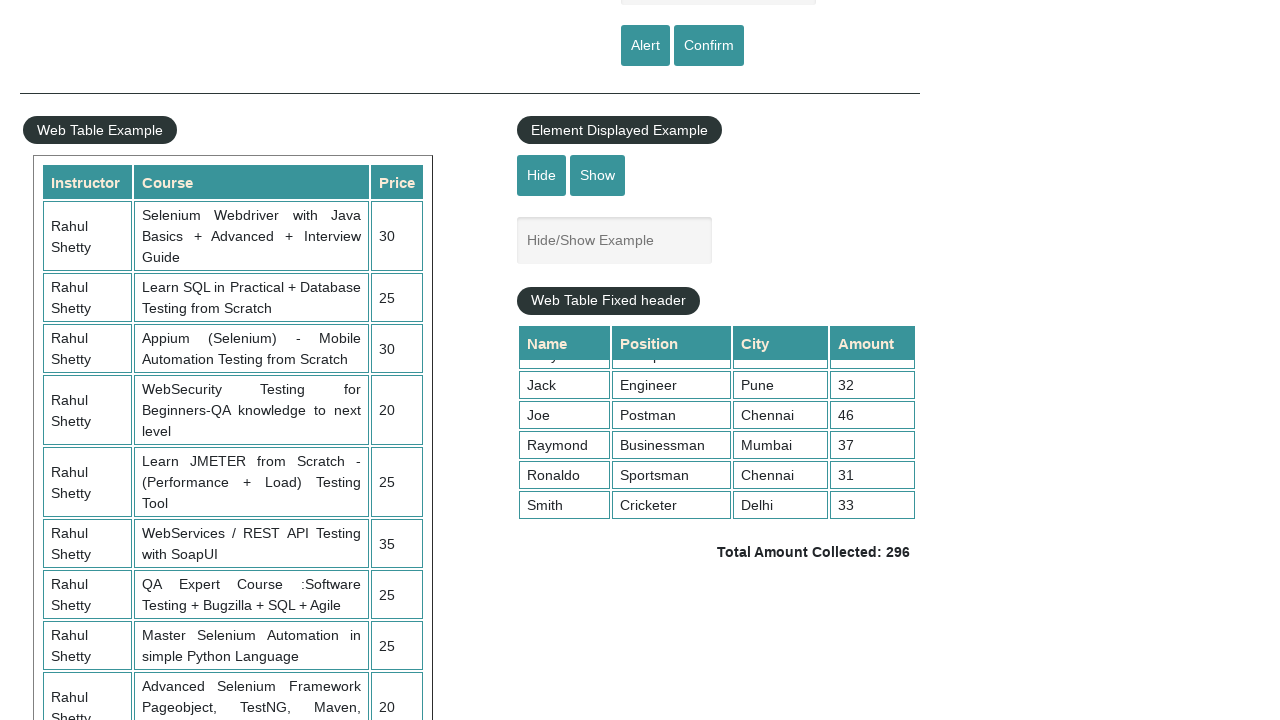

Calculated sum of all column values: 296
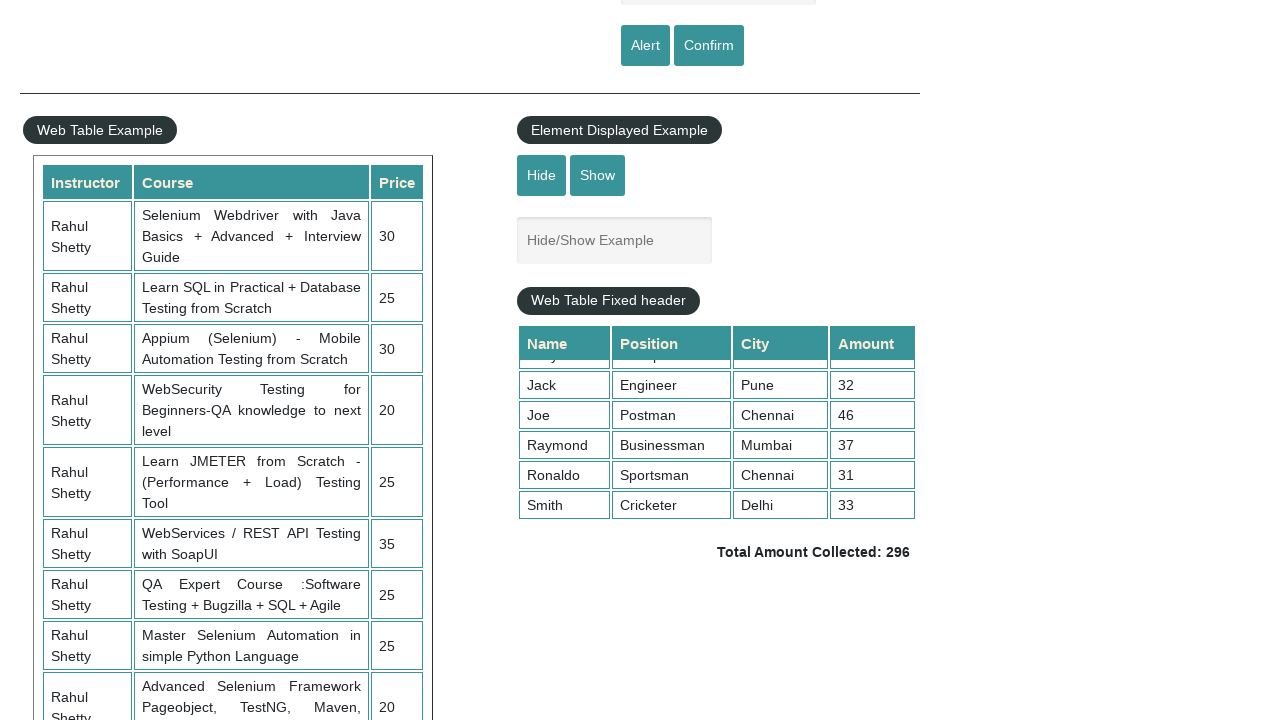

Retrieved displayed total amount text:  Total Amount Collected: 296 
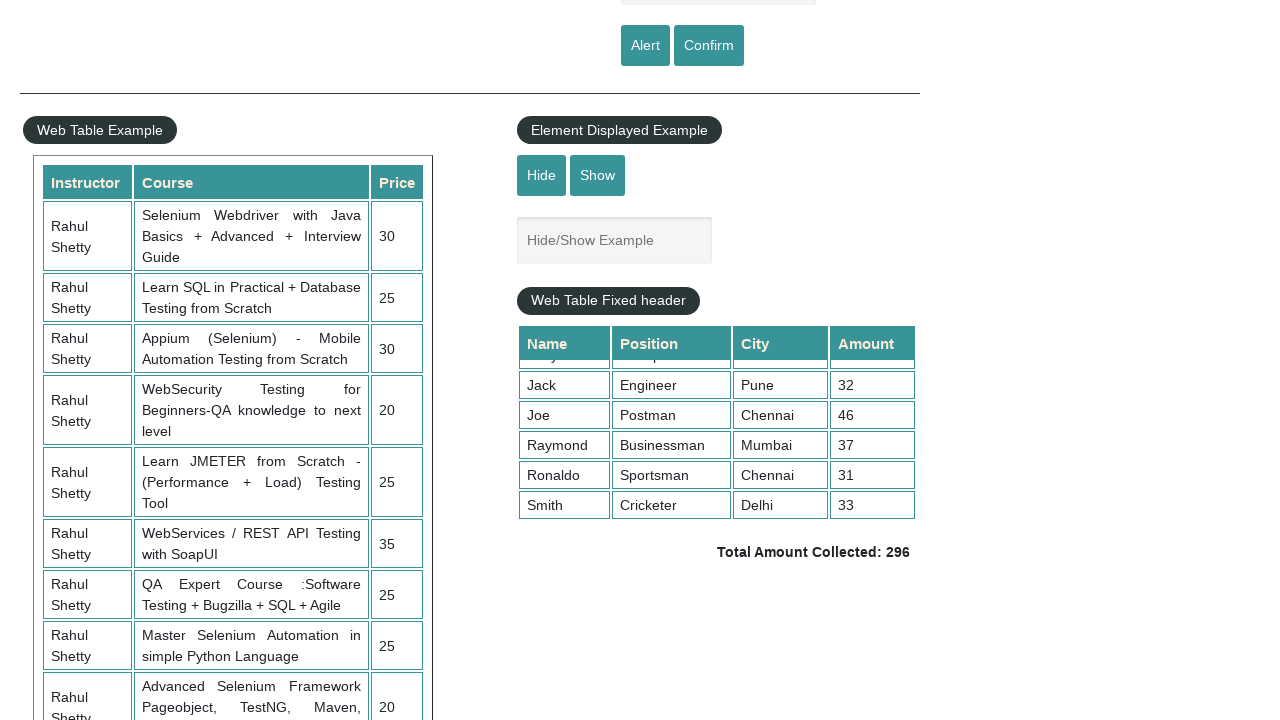

Parsed displayed total value: 296
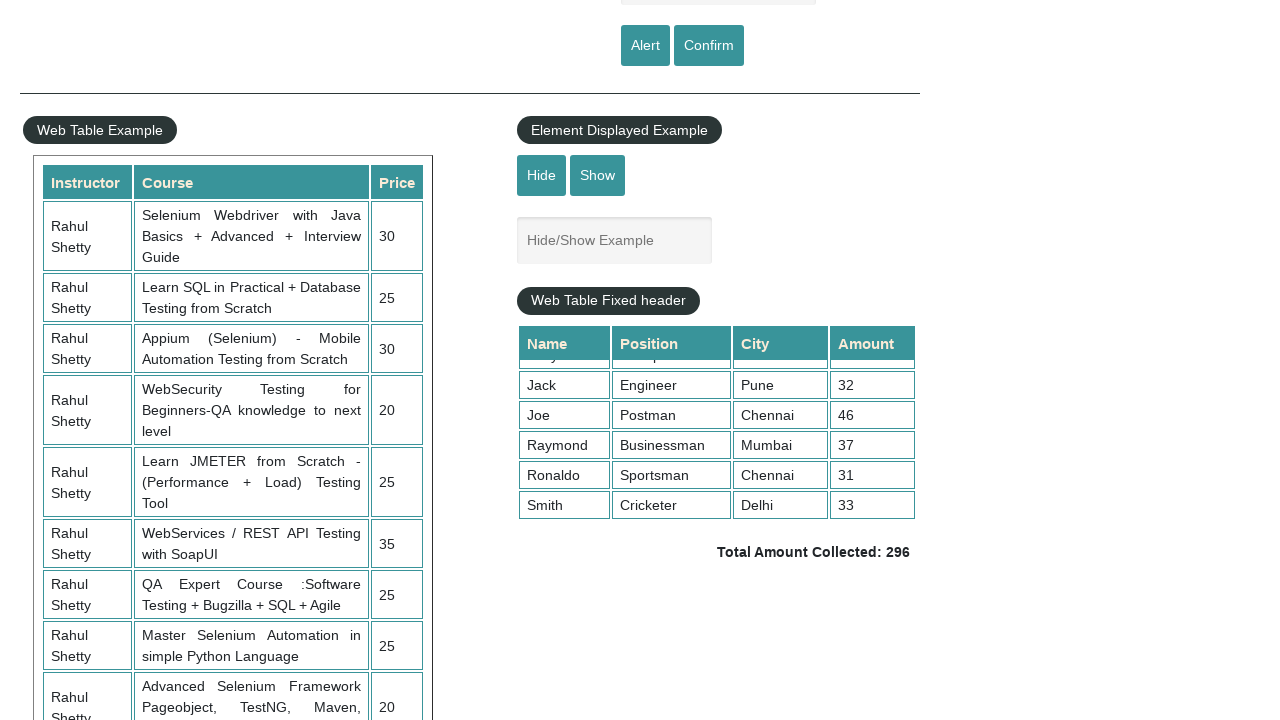

Verified calculated sum (296) matches displayed total (296)
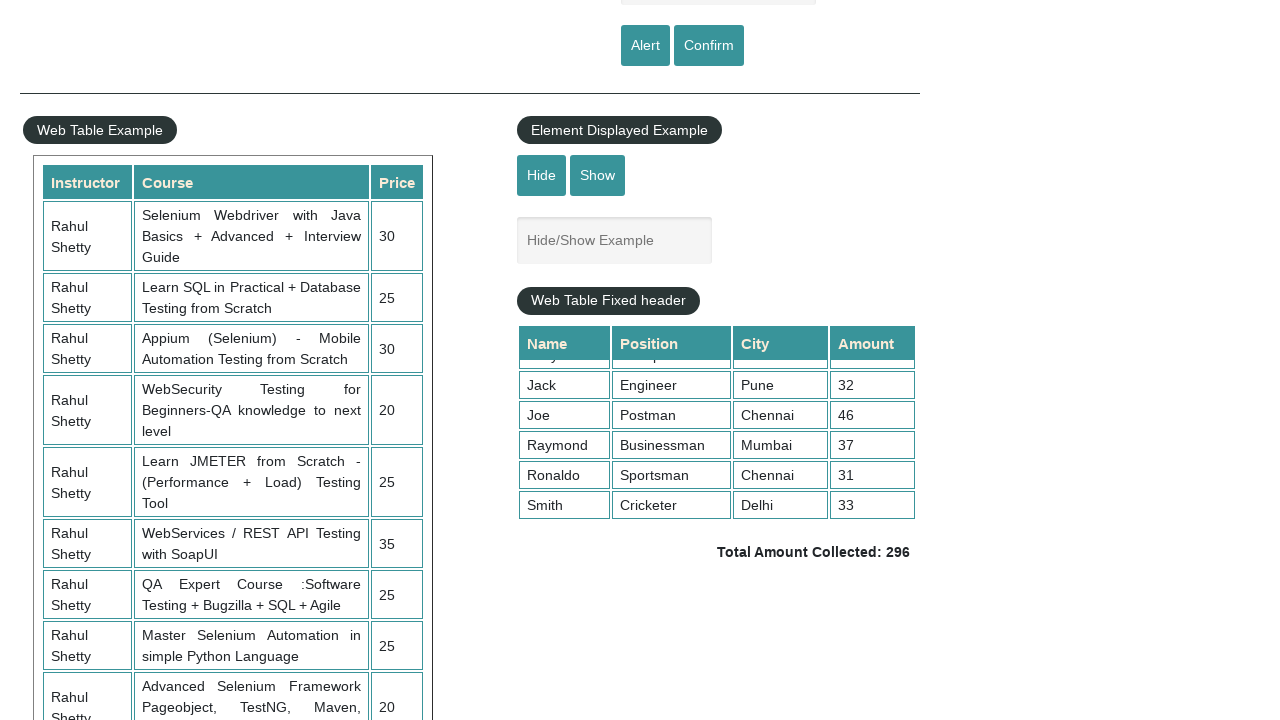

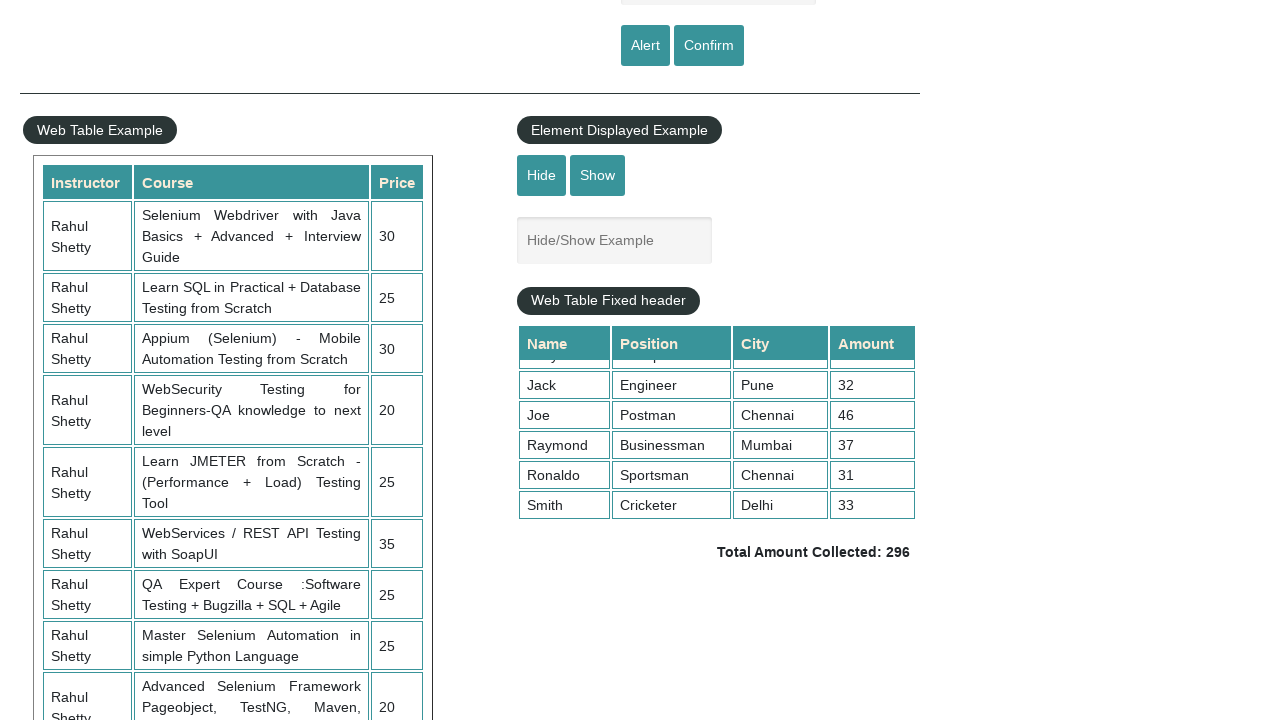